Tests drag and drop functionality by switching to an iframe and dragging an element onto a droppable target

Starting URL: https://jqueryui.com/droppable/

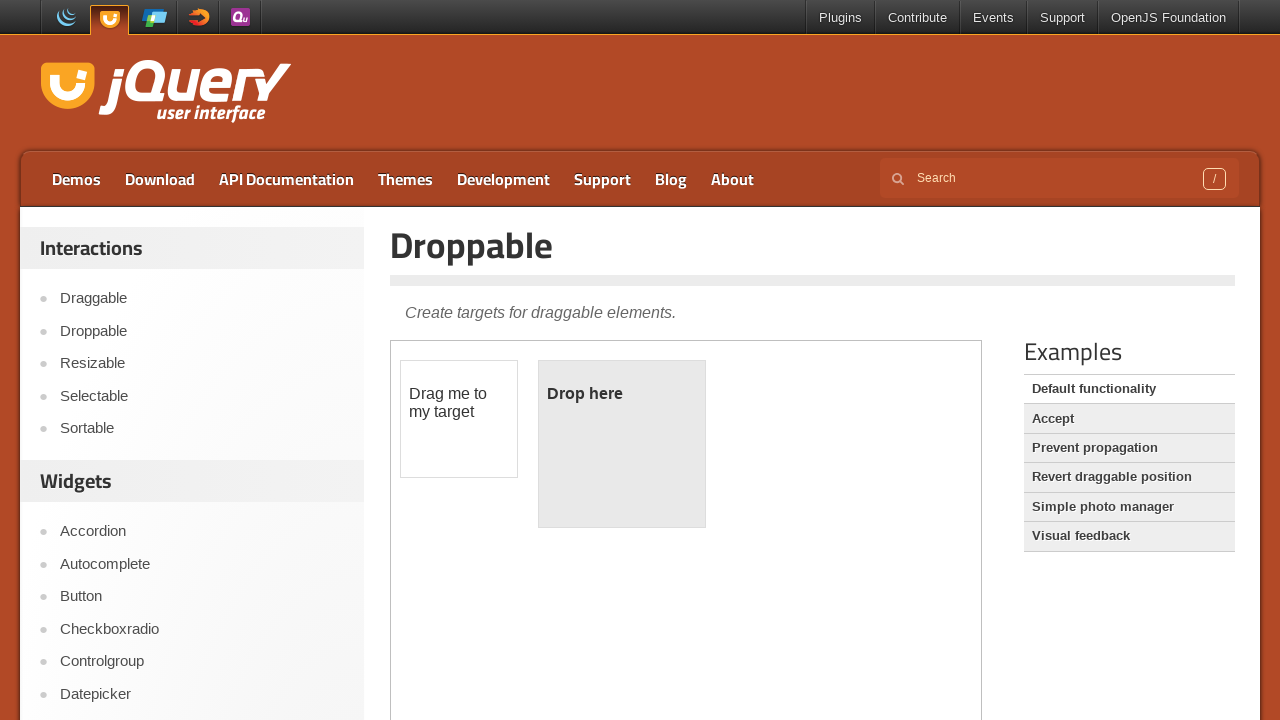

Navigated to jQuery UI droppable demo page
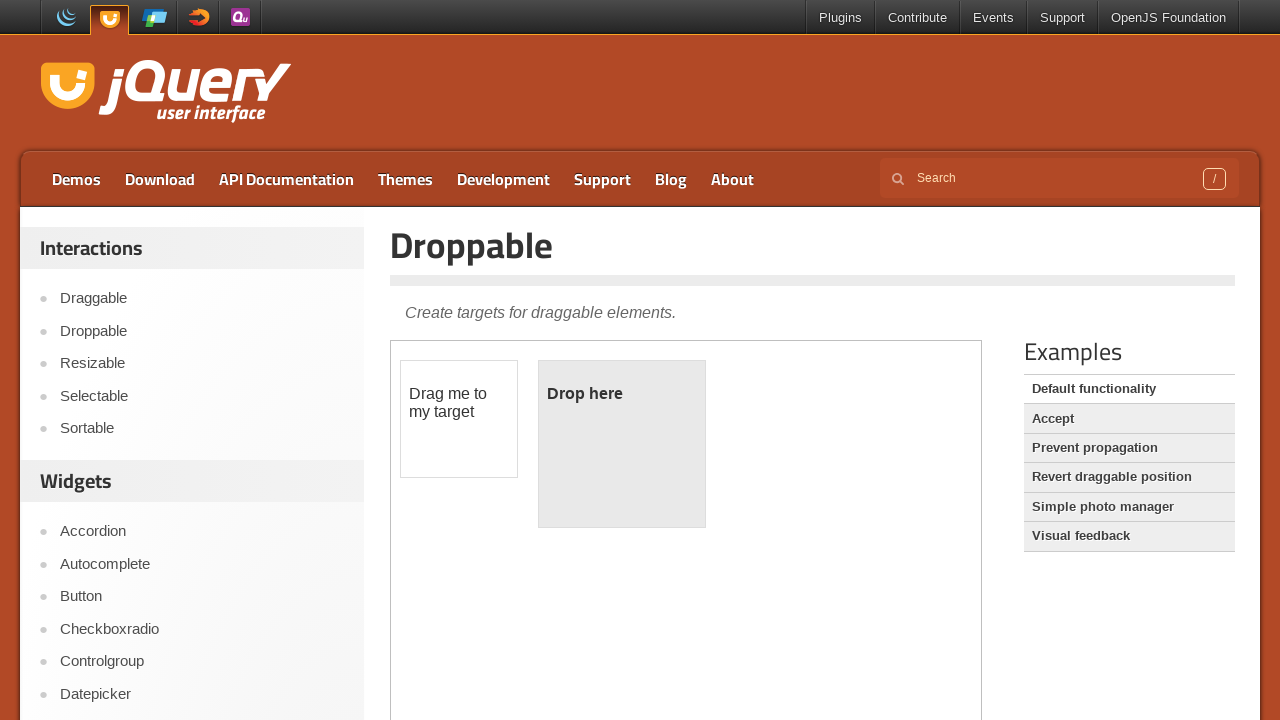

Located and switched to demo iframe
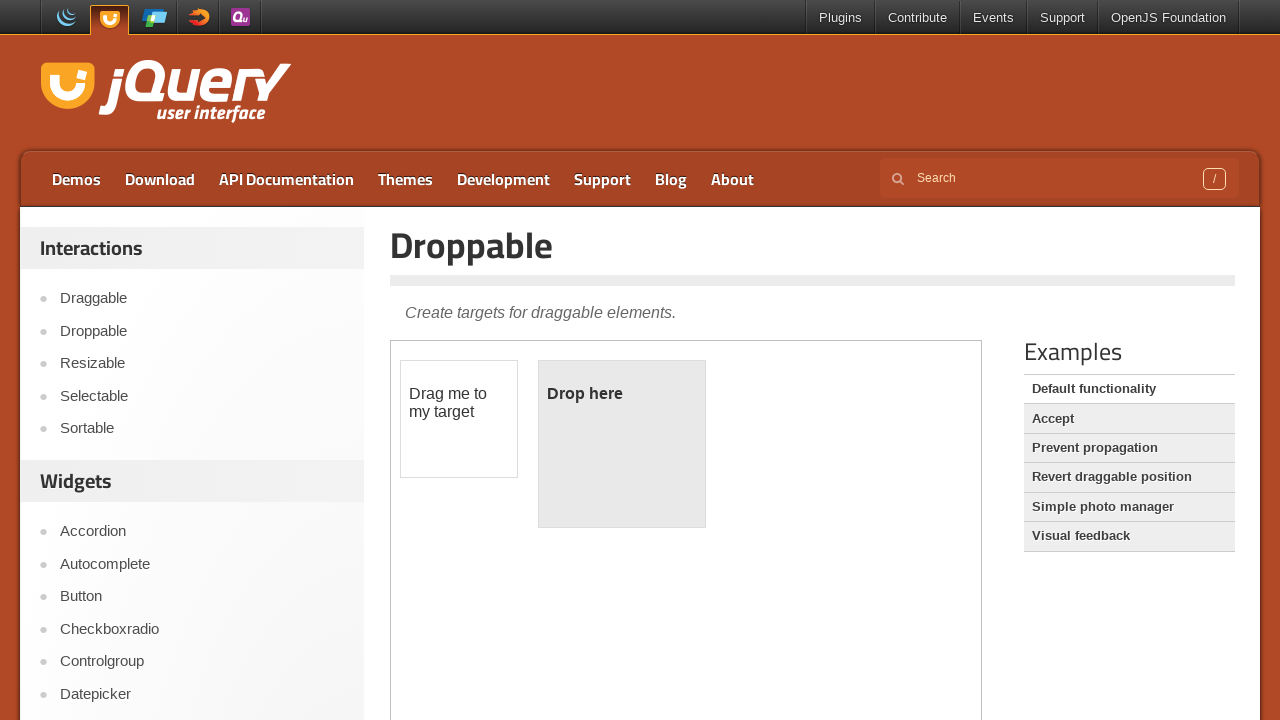

Dragged draggable element onto droppable target at (622, 444)
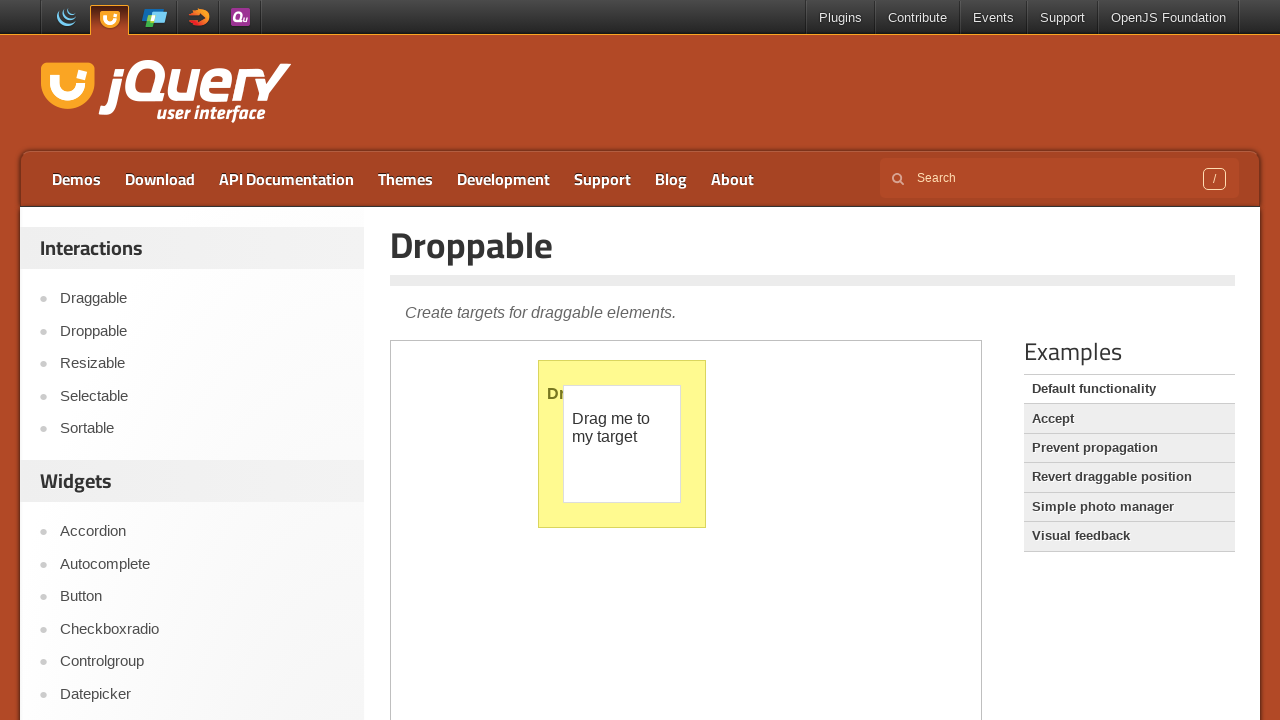

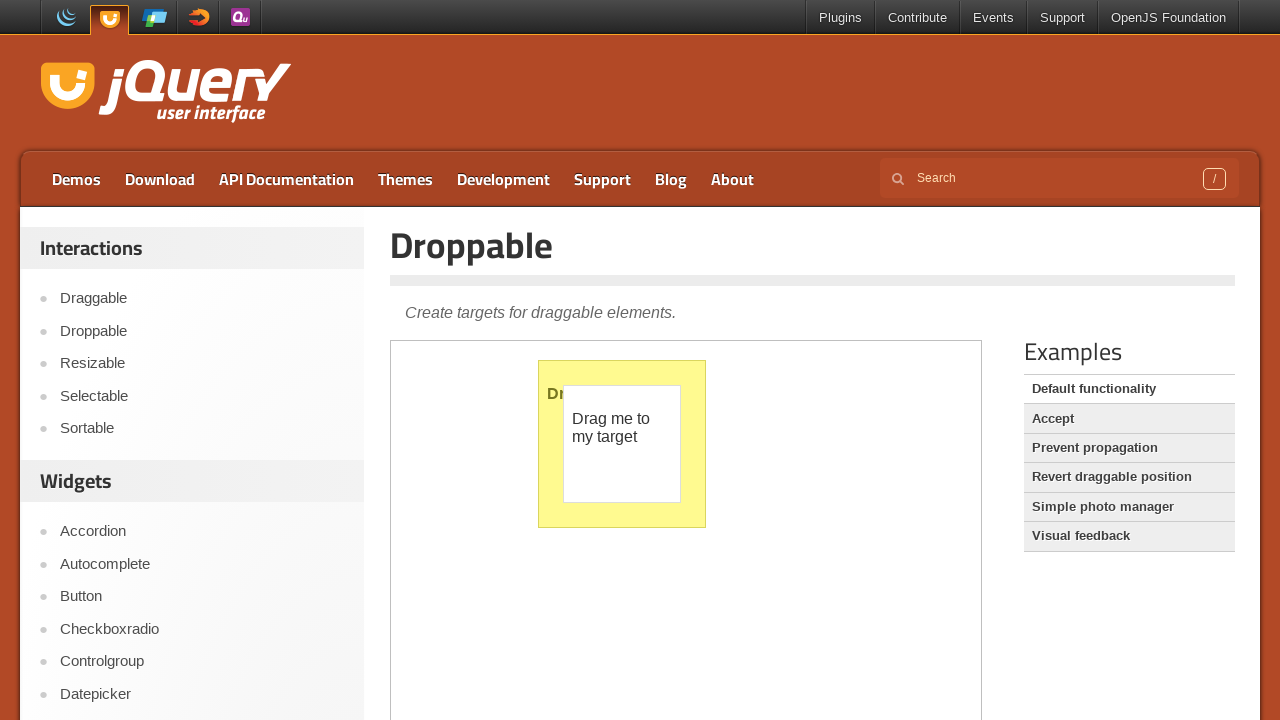